Tests drag and drop functionality by dragging element A to element B's position

Starting URL: https://the-internet.herokuapp.com/drag_and_drop

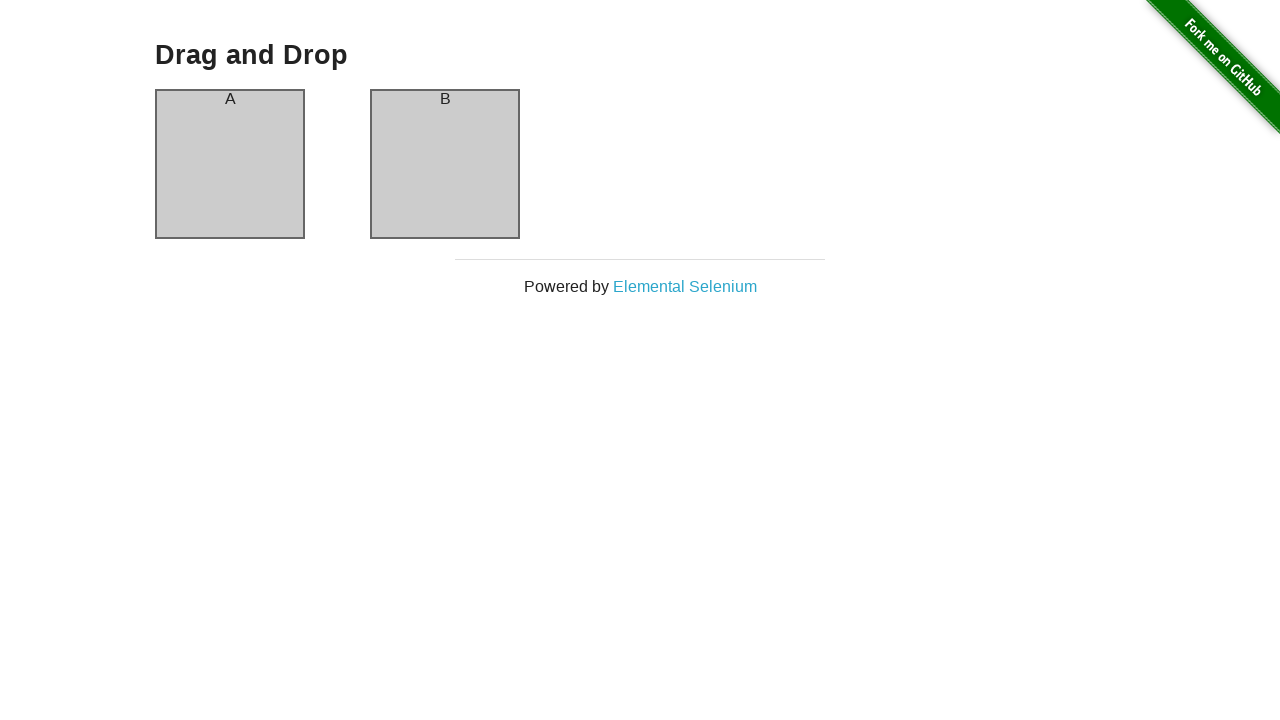

Located source element (column A) for drag and drop
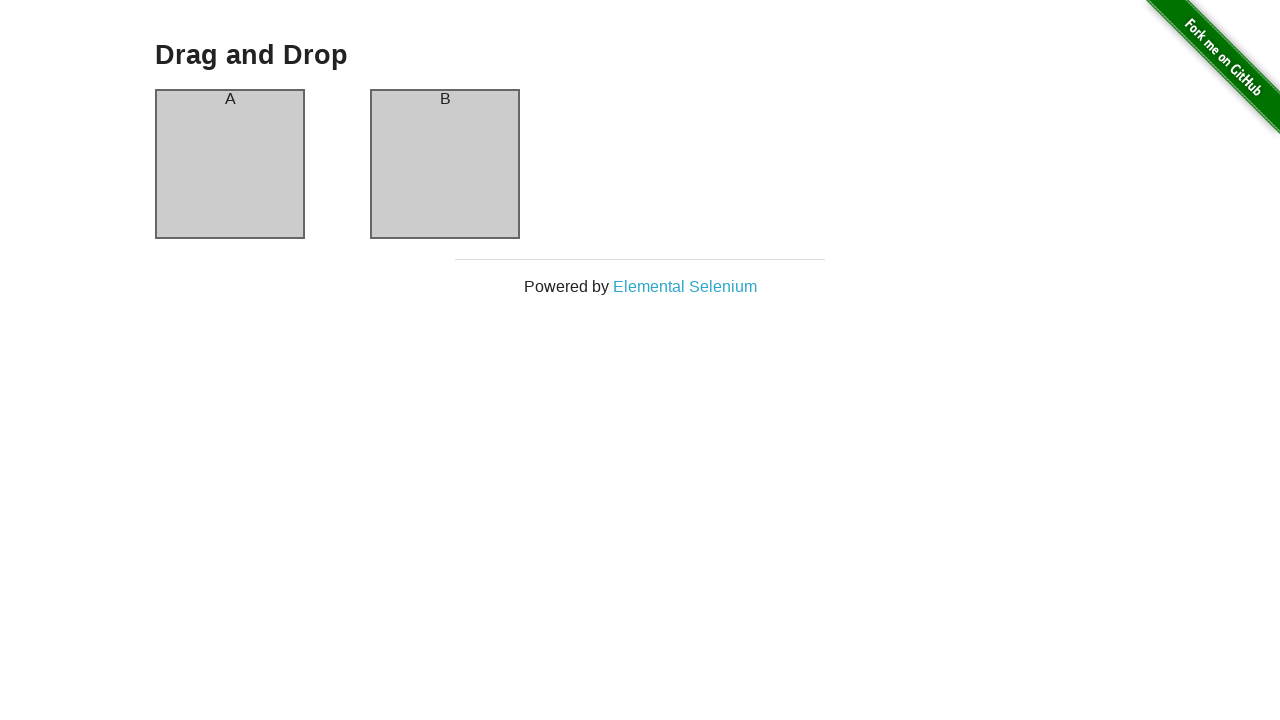

Located target element (column B) for drag and drop
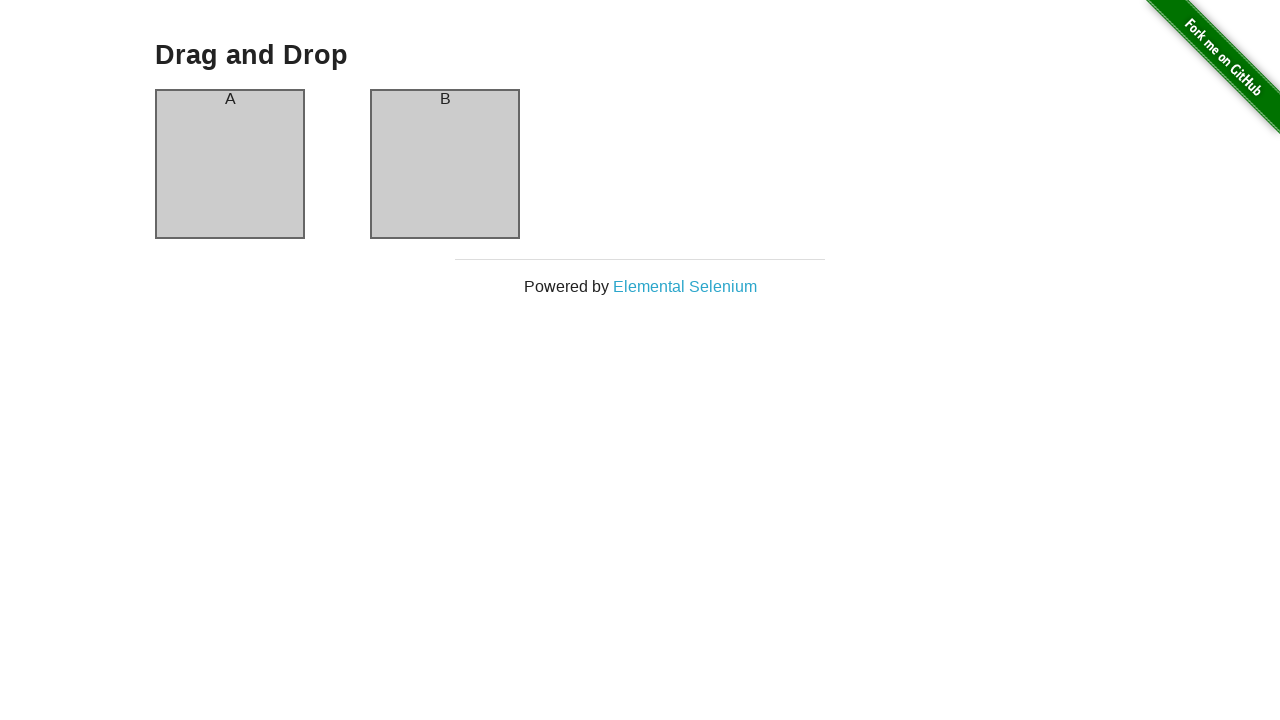

Dragged column A to column B position at (445, 164)
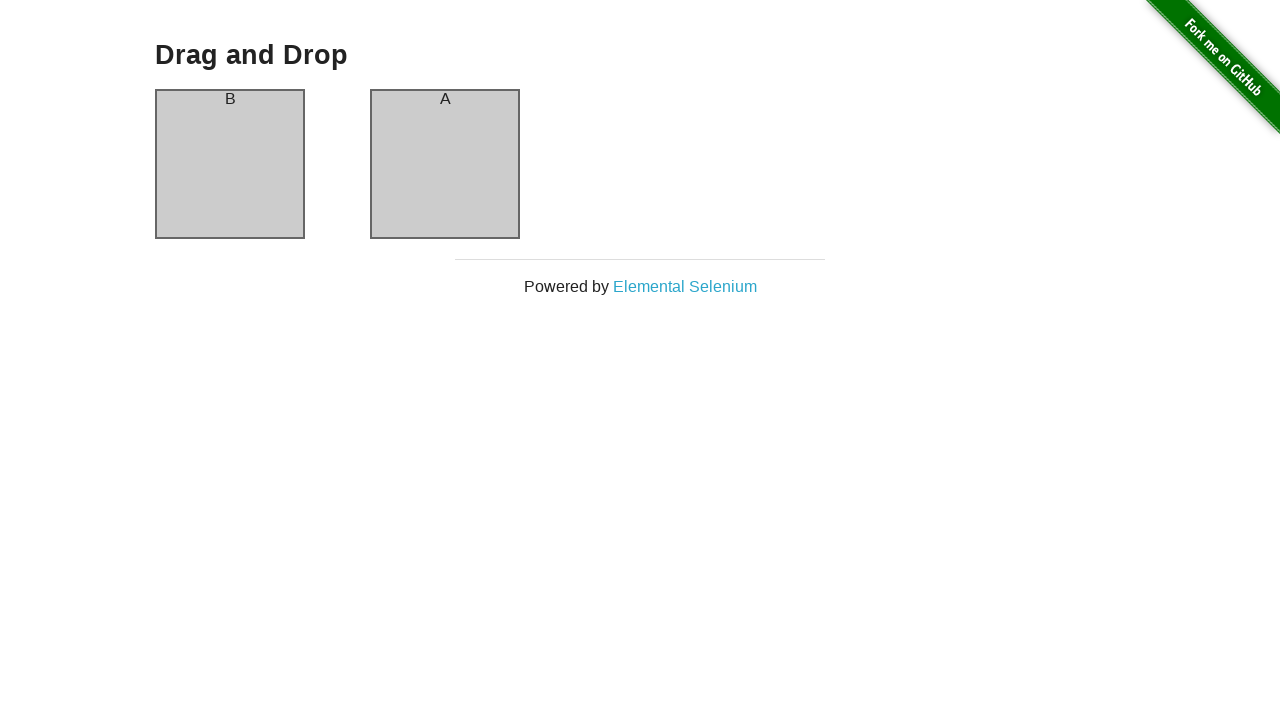

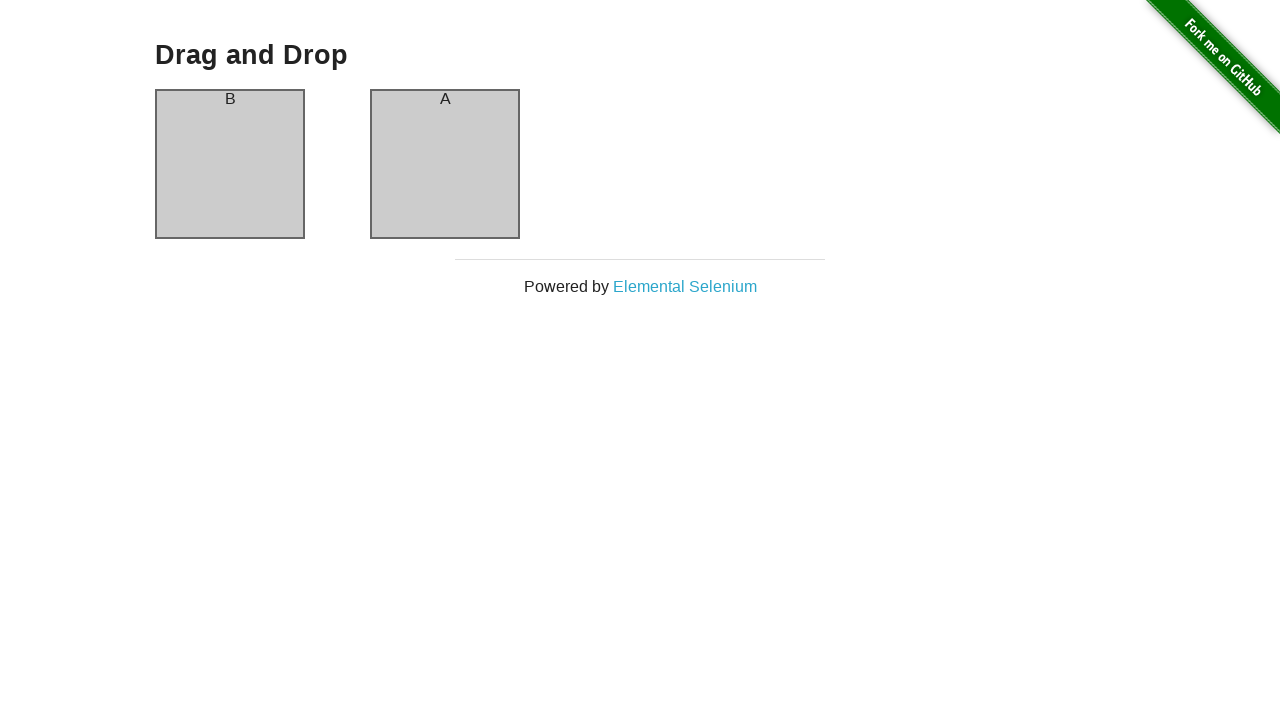